Enables disabled checkboxes by clicking a button, then selects the fourth checkbox from a list of checkboxes

Starting URL: https://syntaxprojects.com/basic-checkbox-demo.php

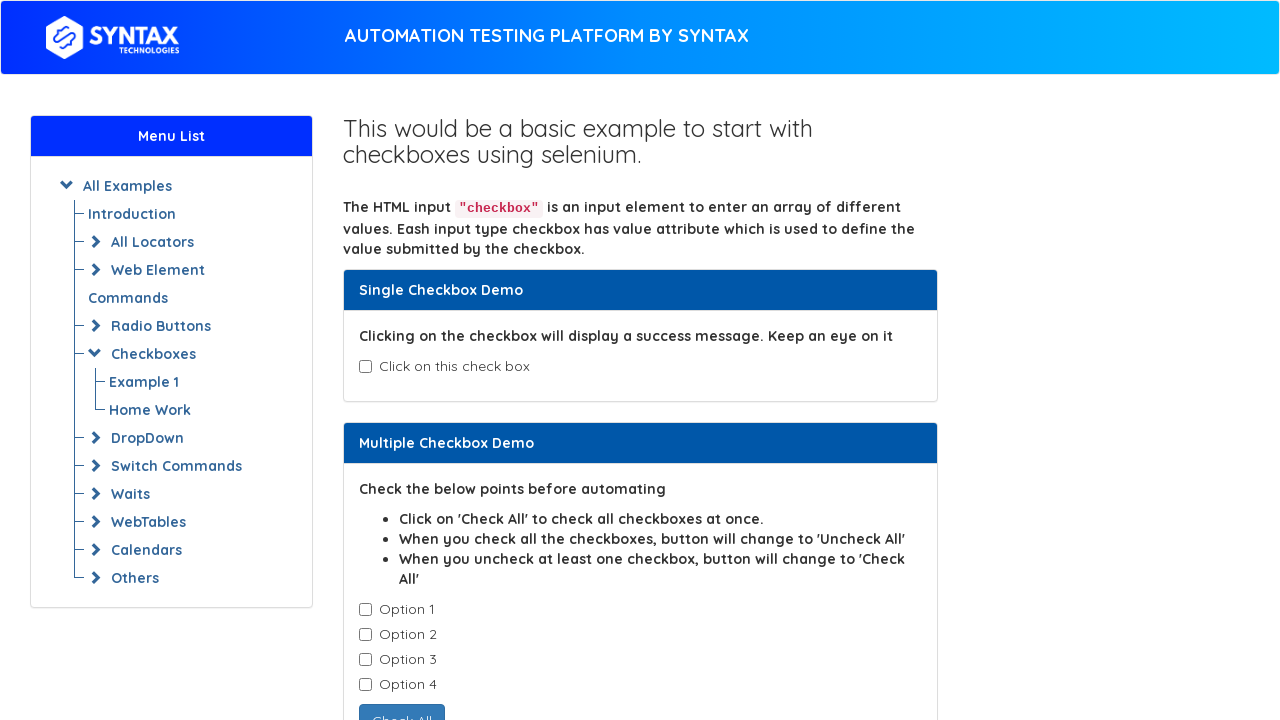

Clicked button to enable disabled checkboxes at (436, 407) on button#enabledcheckbox
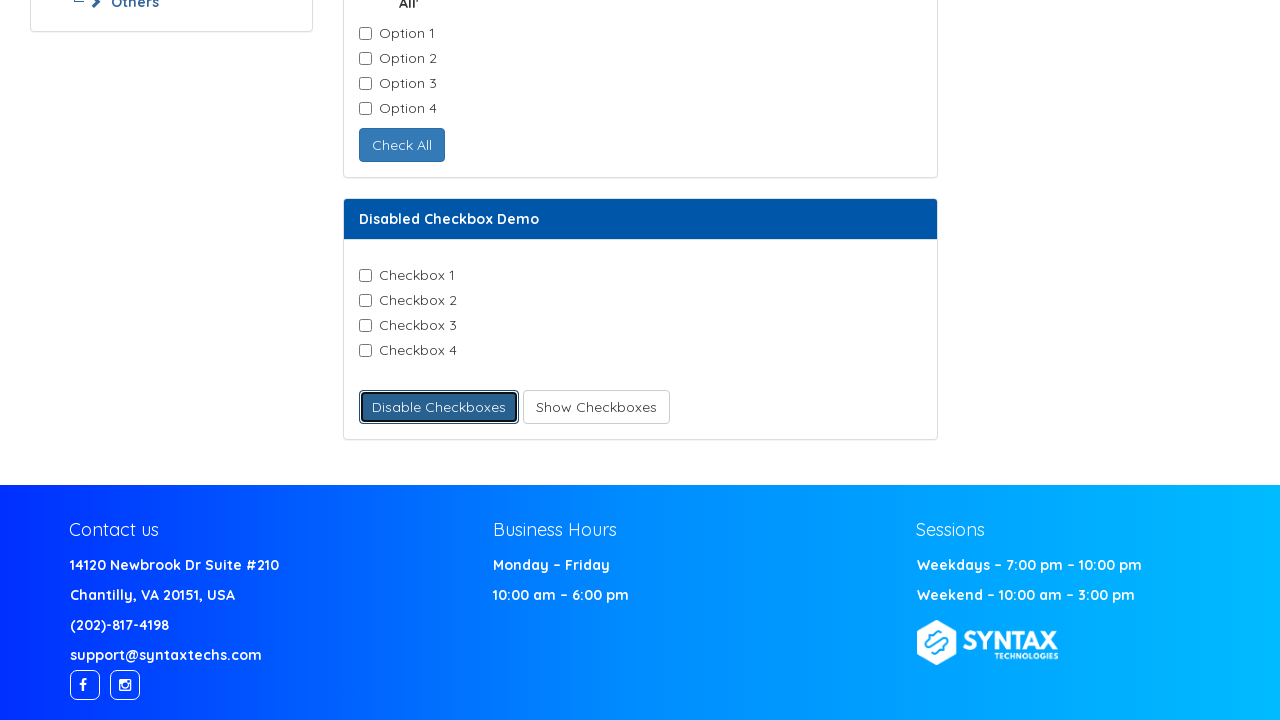

Located all checkboxes in the list
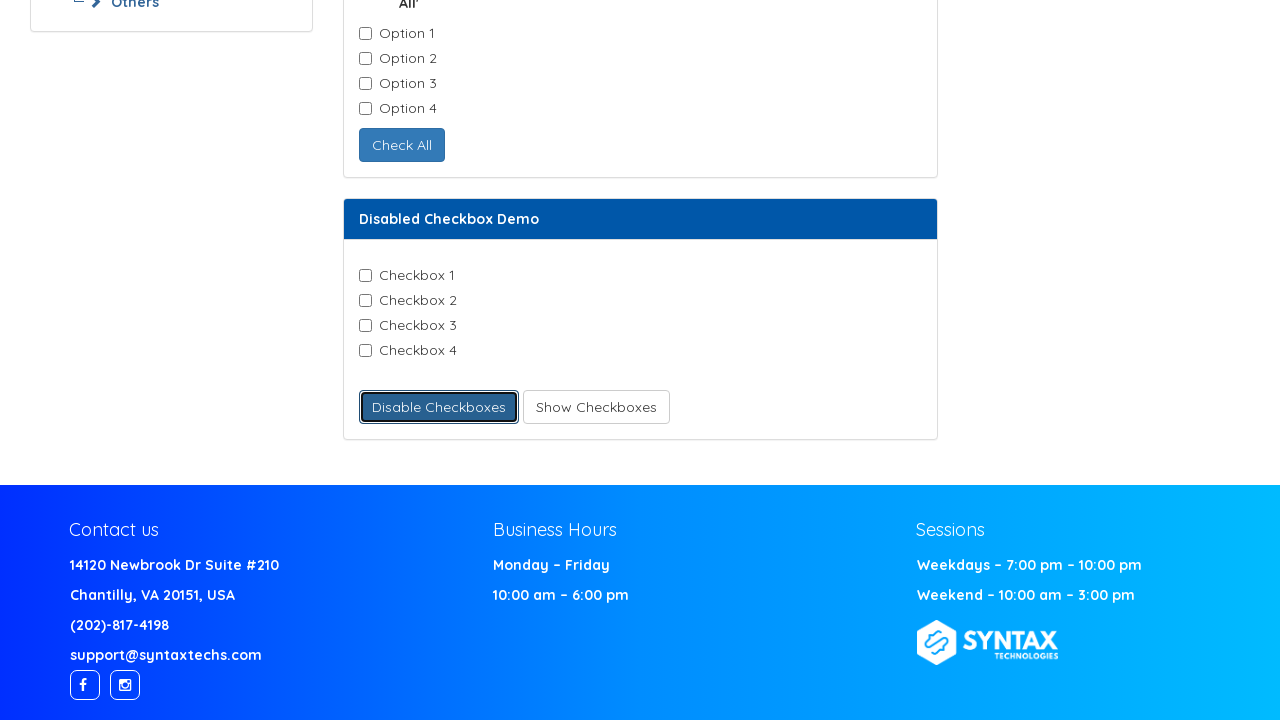

Selected the fourth checkbox (checkbox-4) at (365, 351) on input.checkbox-field >> nth=3
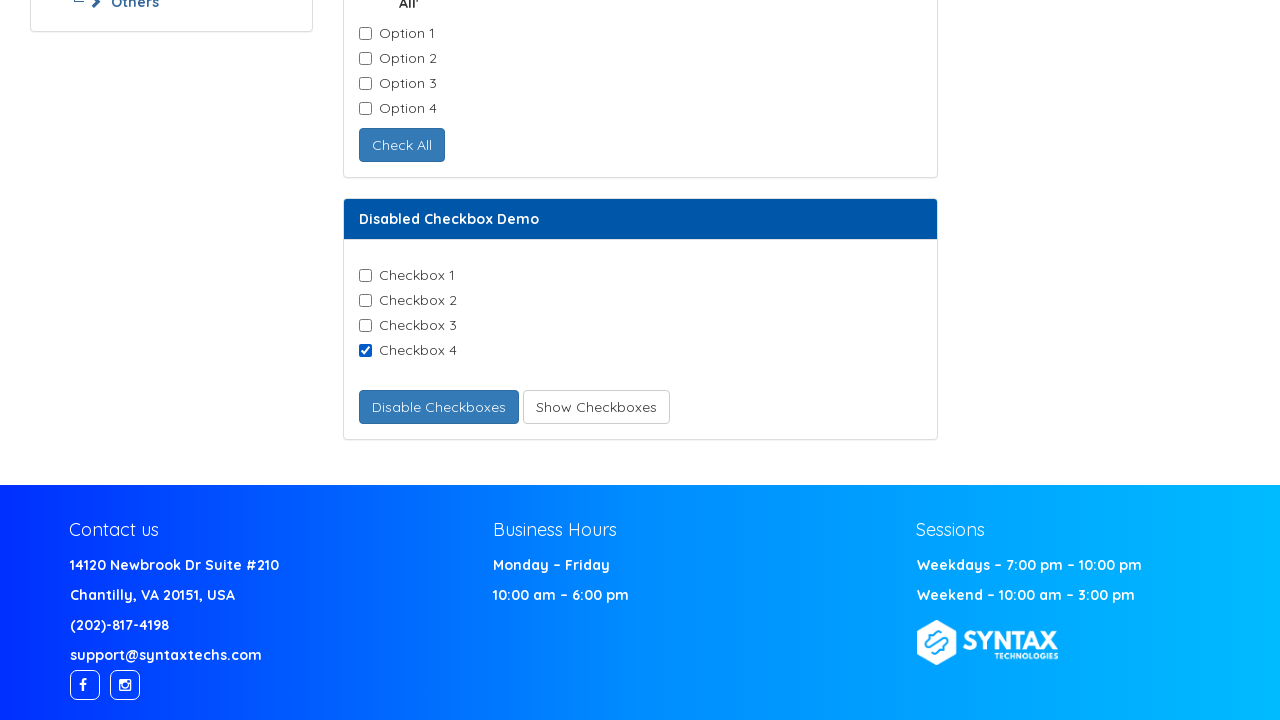

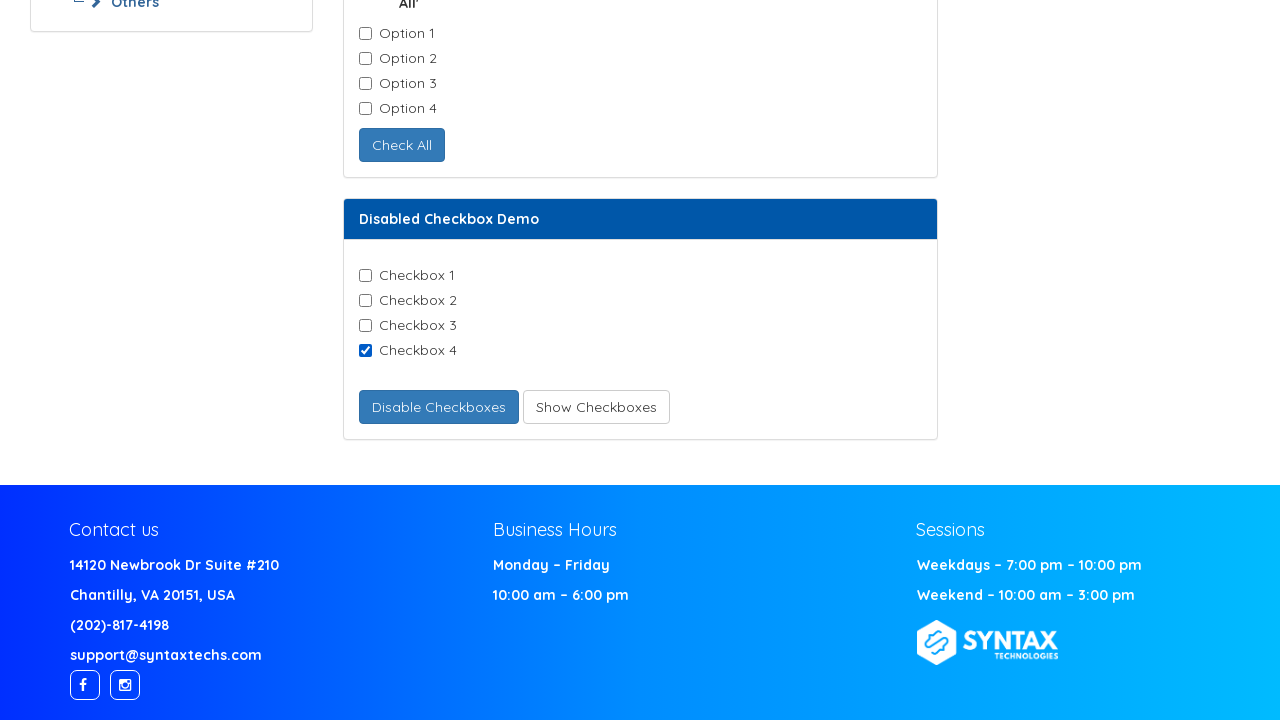